Tests iframe switching functionality by navigating to a frames demo page, switching into two different iframes (frame1 and frame2), and verifying that heading elements are visible within each frame.

Starting URL: https://demoqa.com/frames

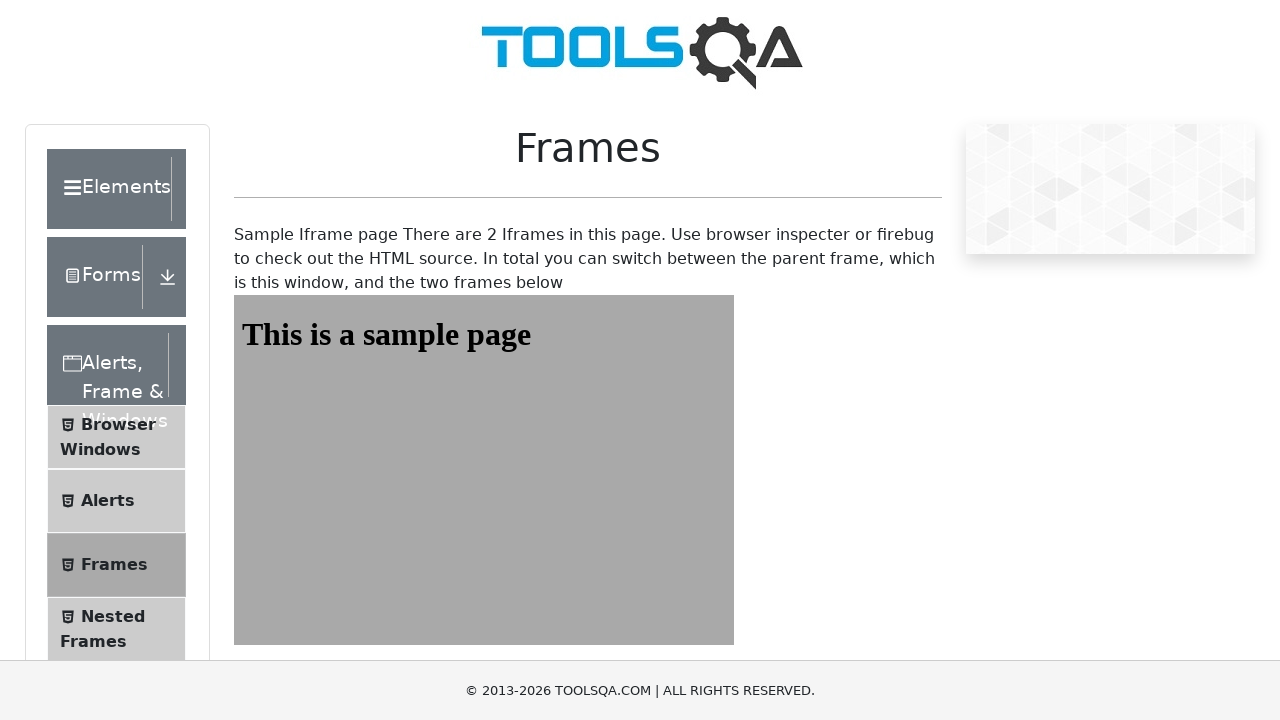

Navigated to frames demo page
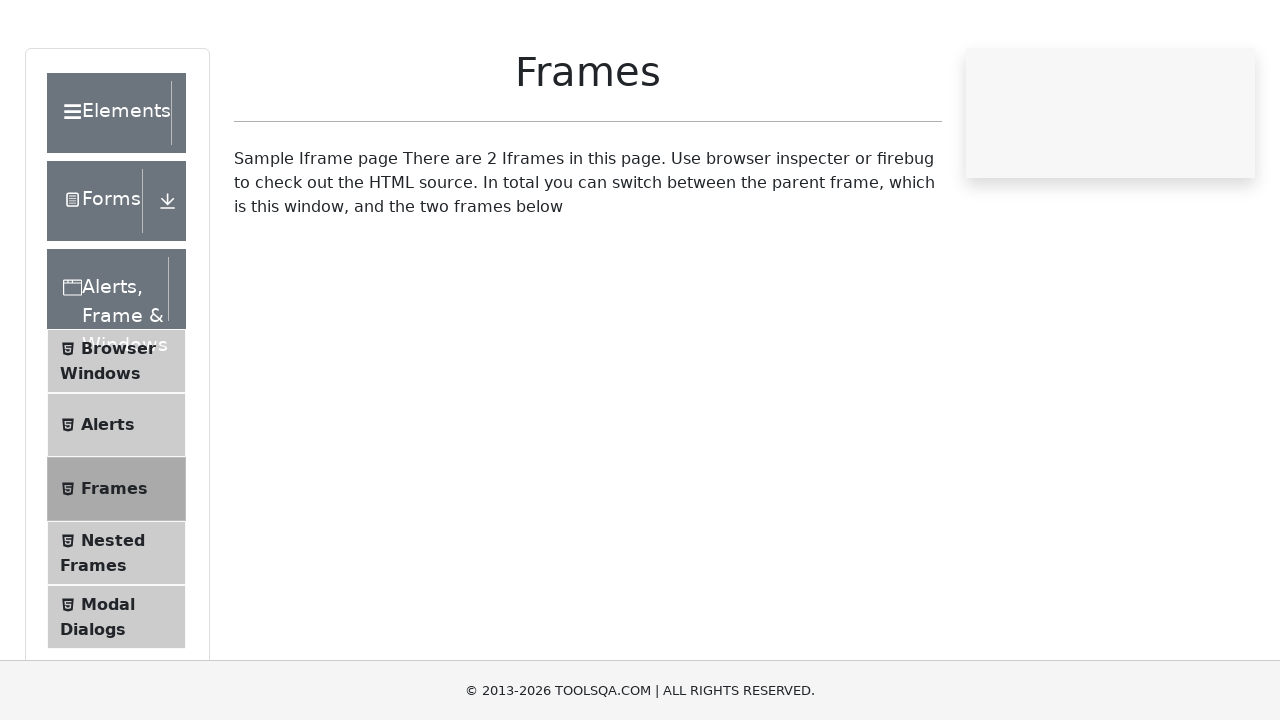

Located frame1 element
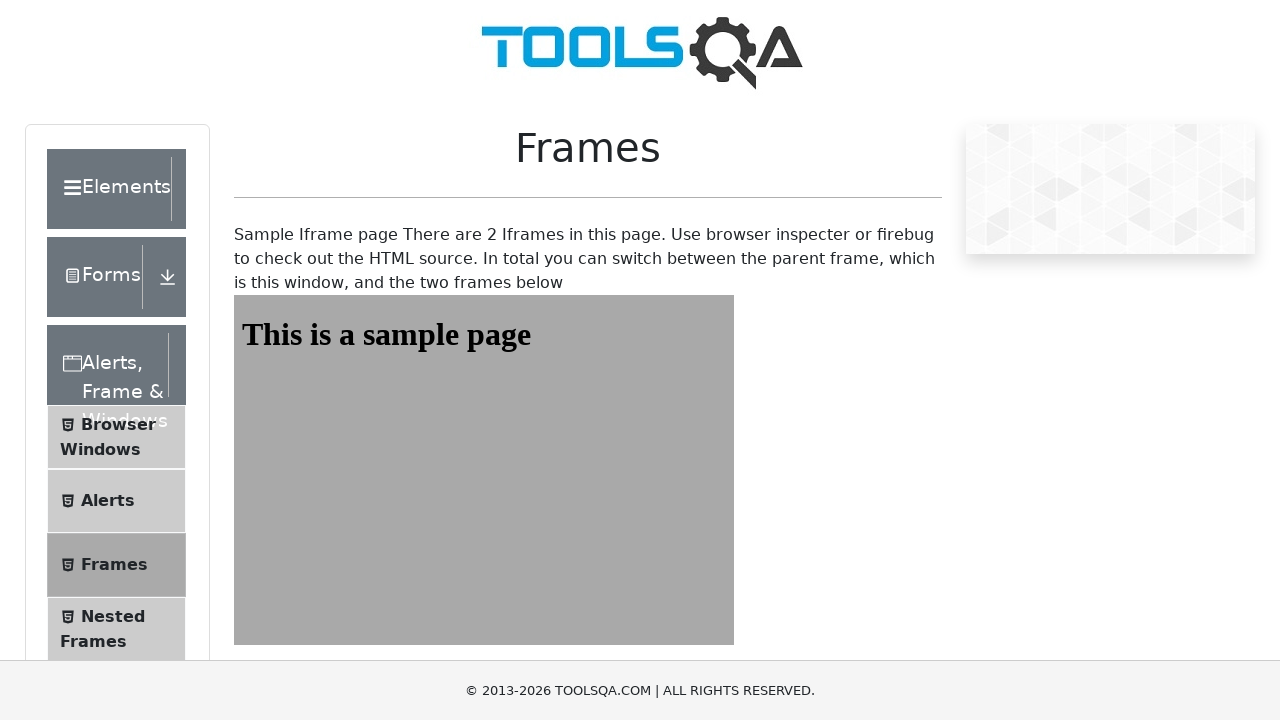

Waited for heading in frame1 to become visible
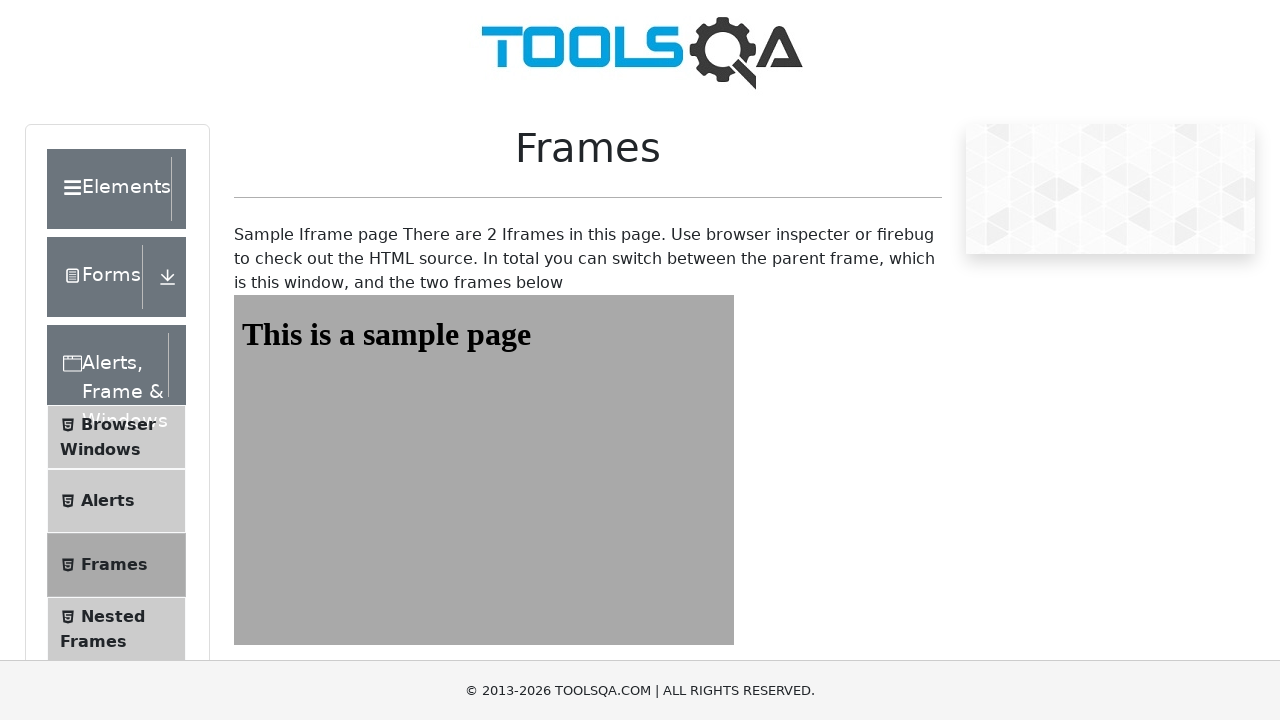

Retrieved heading text from frame1
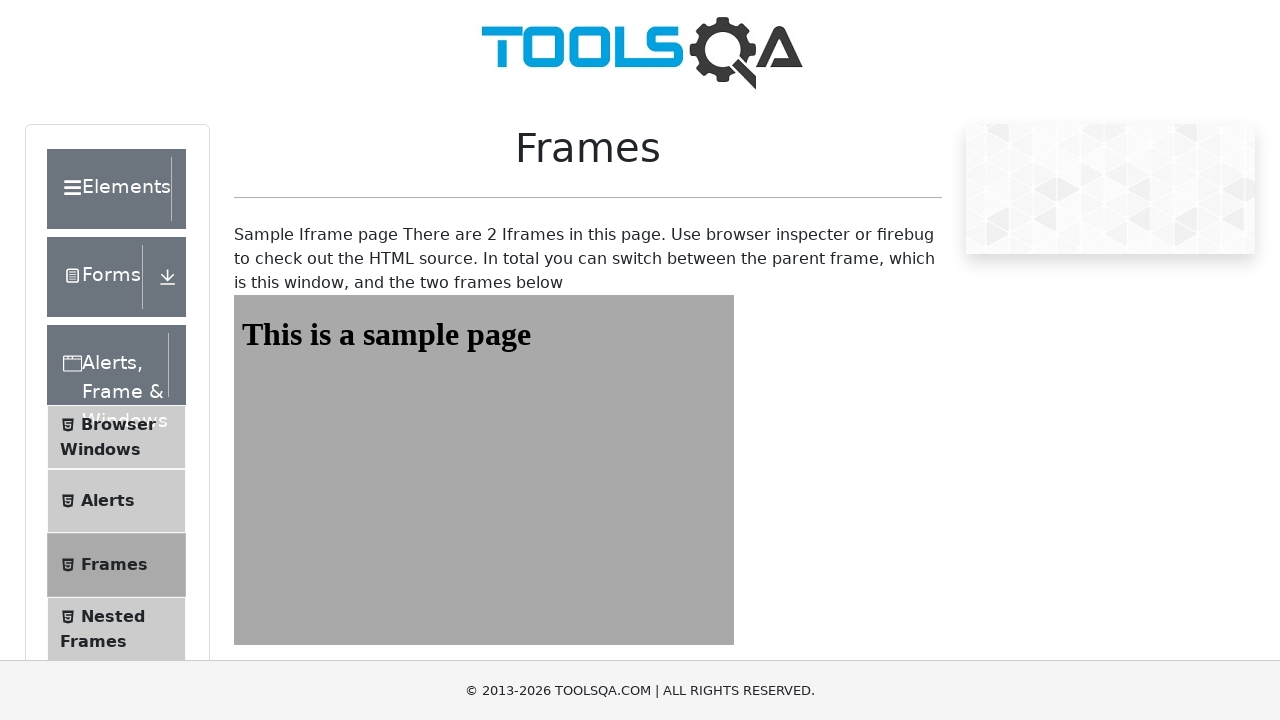

Printed frame1 heading text: This is a sample page
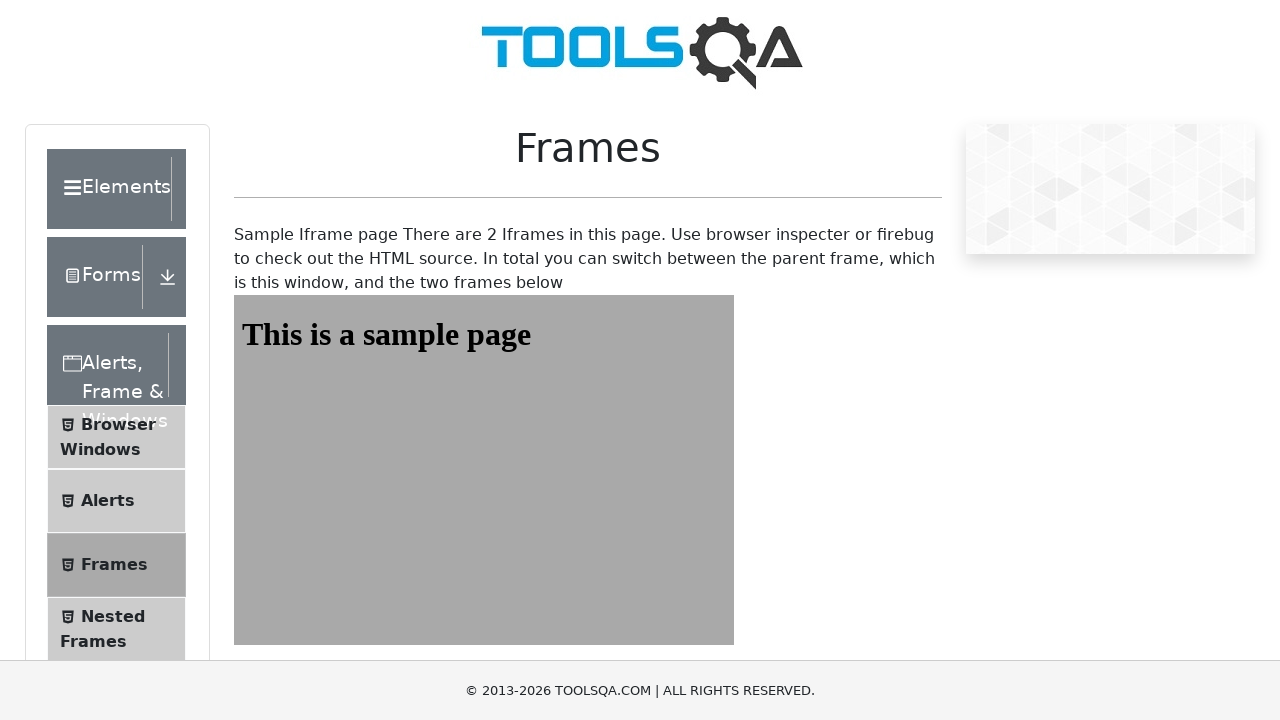

Located frame2 element
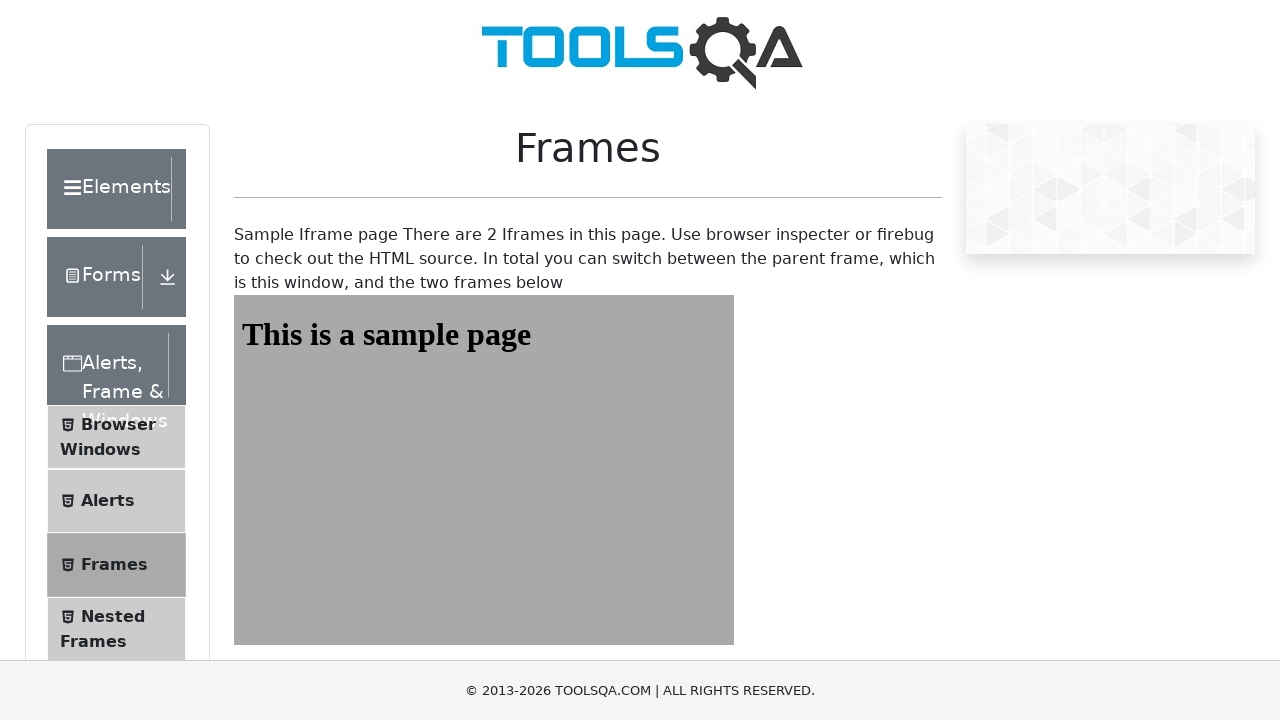

Waited for heading in frame2 to become visible
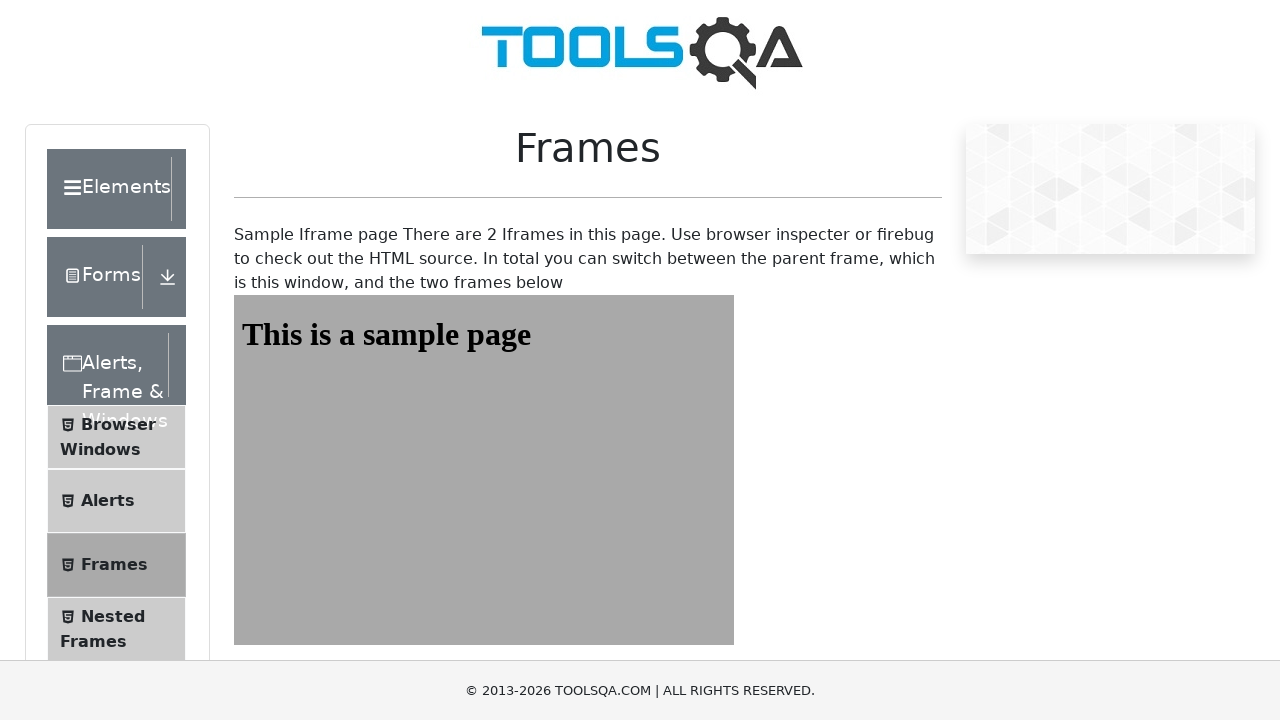

Retrieved heading text from frame2
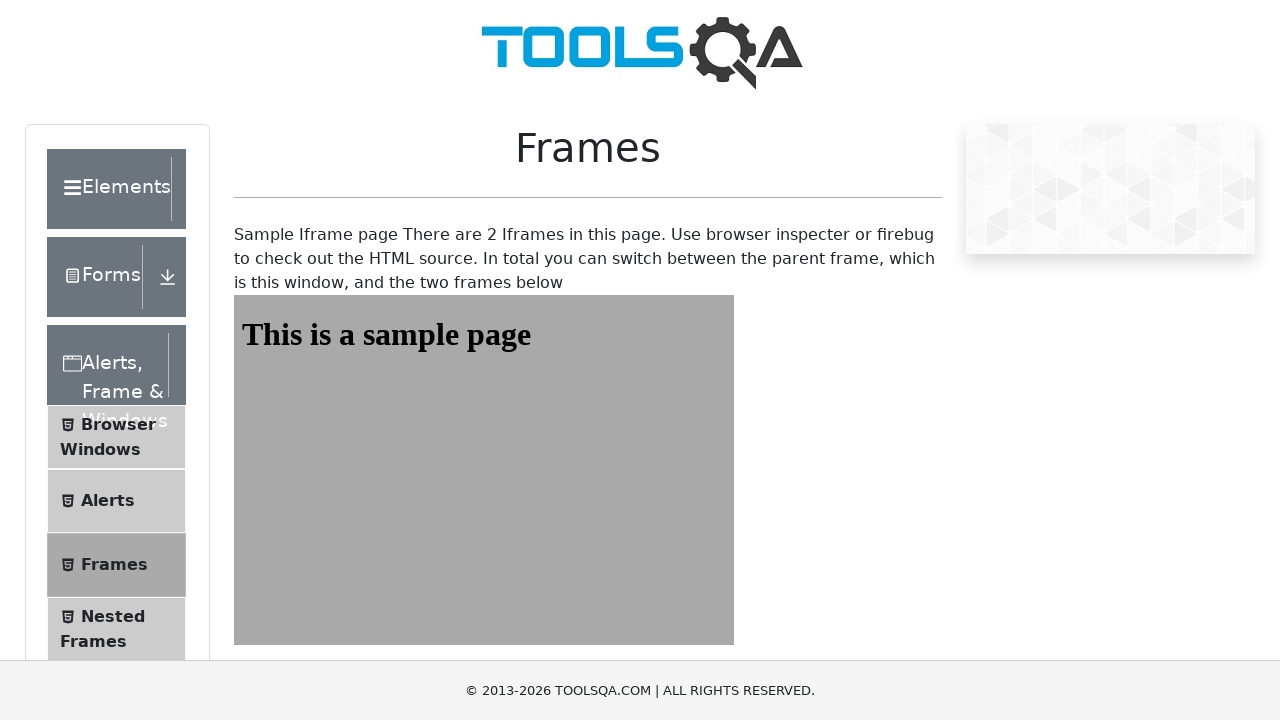

Printed frame2 heading text: This is a sample page
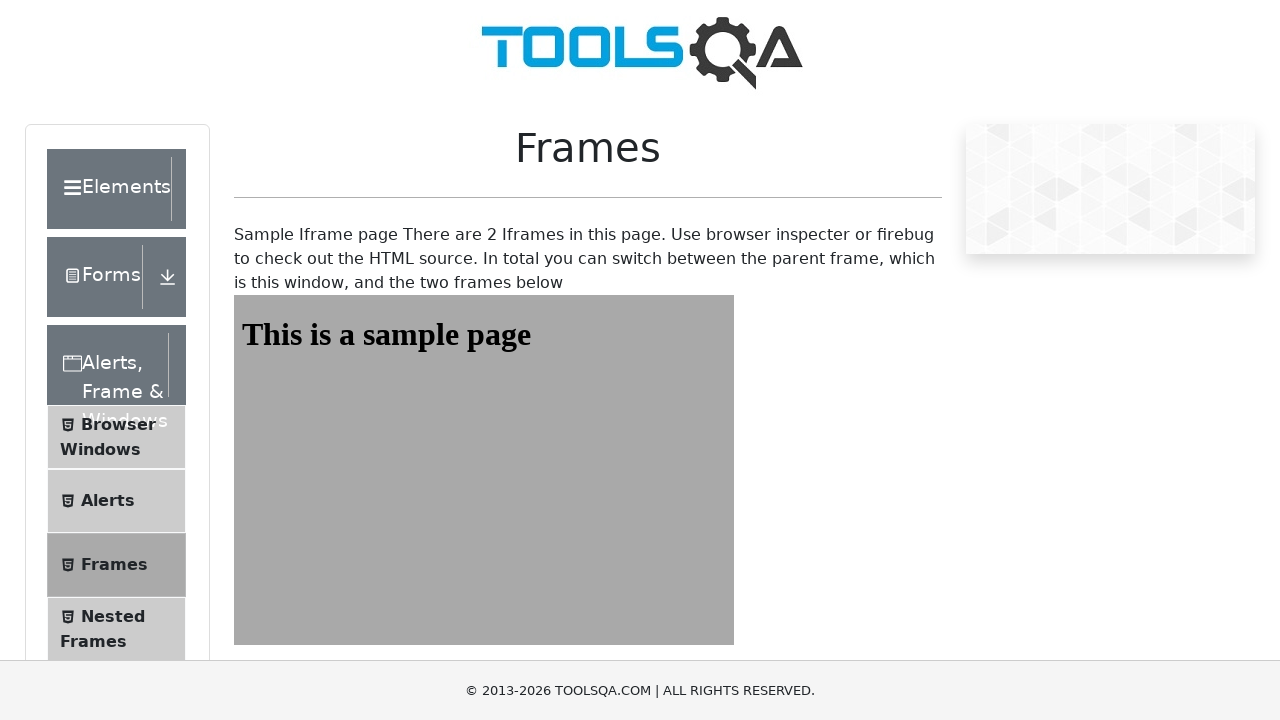

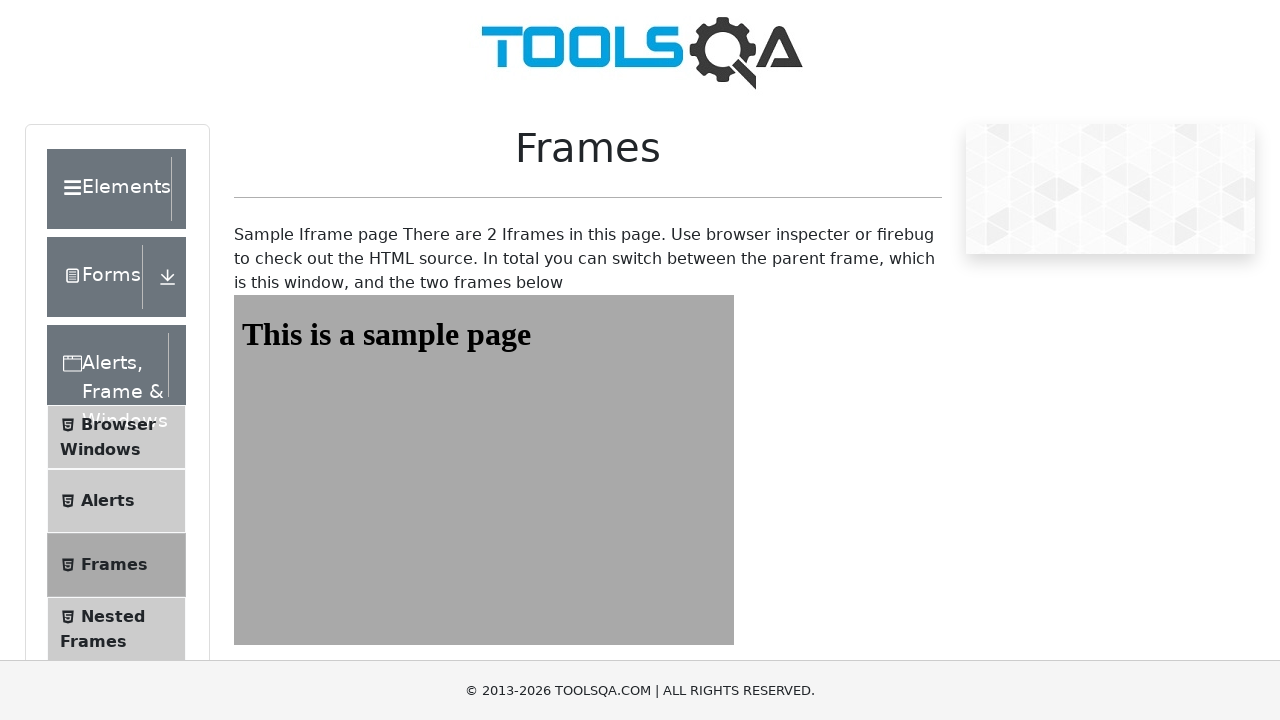